Tests form filling functionality on a sample page by entering name, email, website, selecting experience from dropdown, and clicking on expertise field using various XPath techniques

Starting URL: http://www.globalsqa.com/samplepagetest/

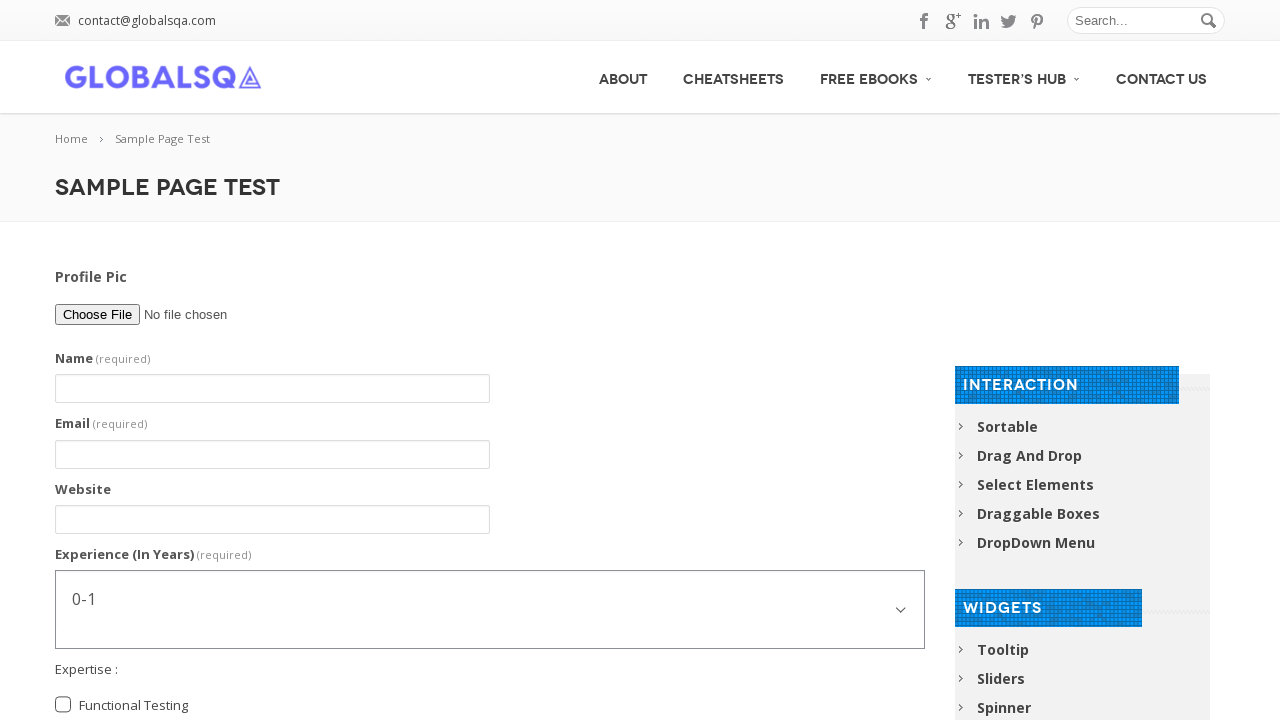

Filled name field with 'John Developer' on form input[name='g2599-name']
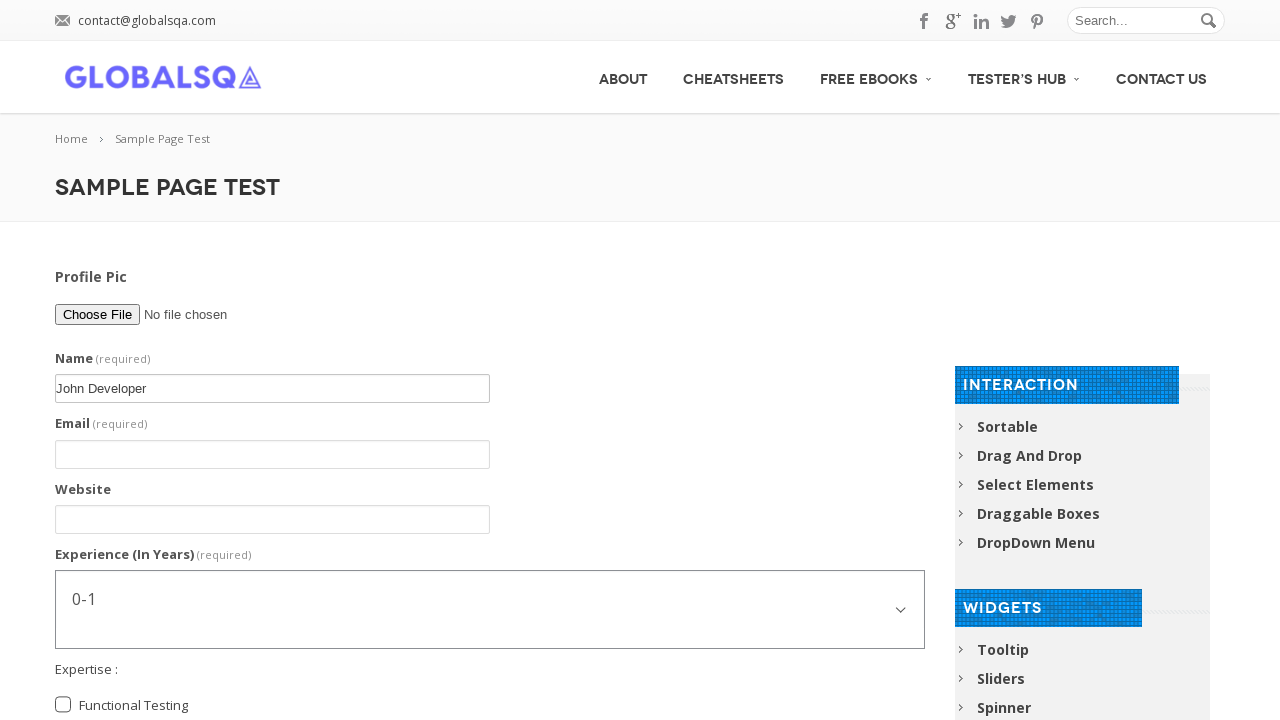

Filled email field with 'john.developer@example.com' on input[name='g2599-email']
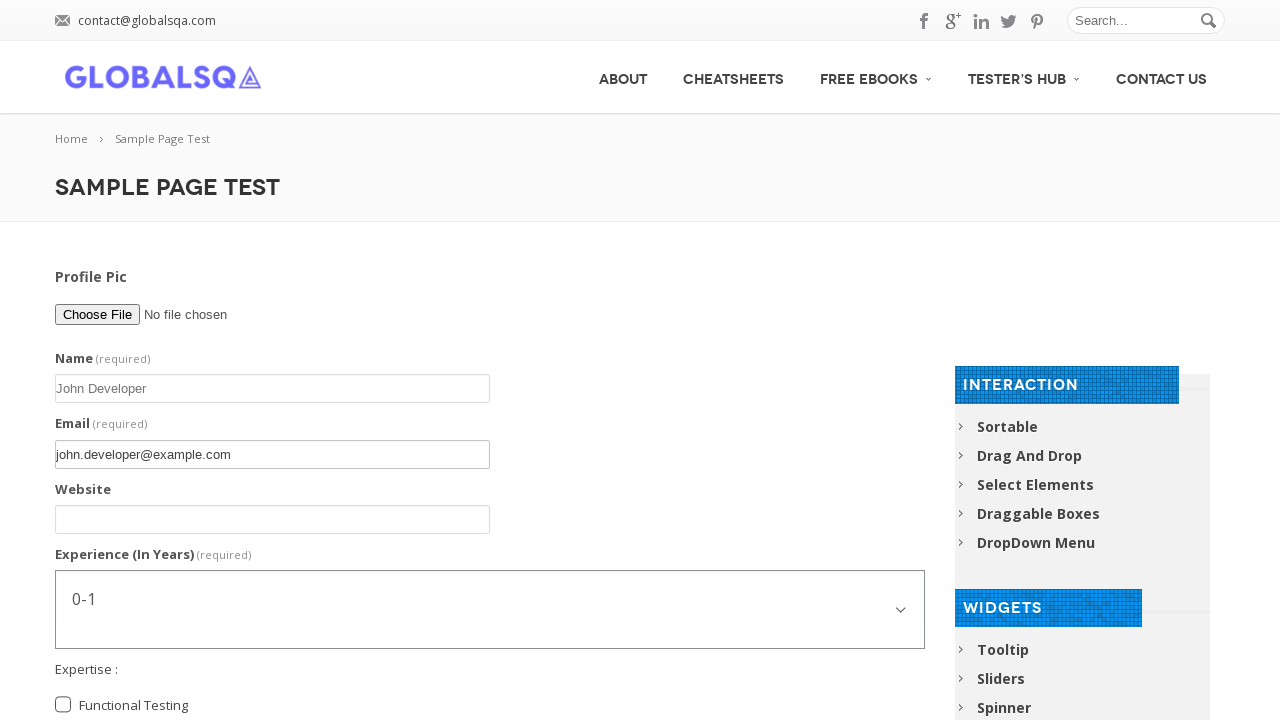

Filled website field with 'https://www.johnswebsite.com' on input[id^='g2599-web']
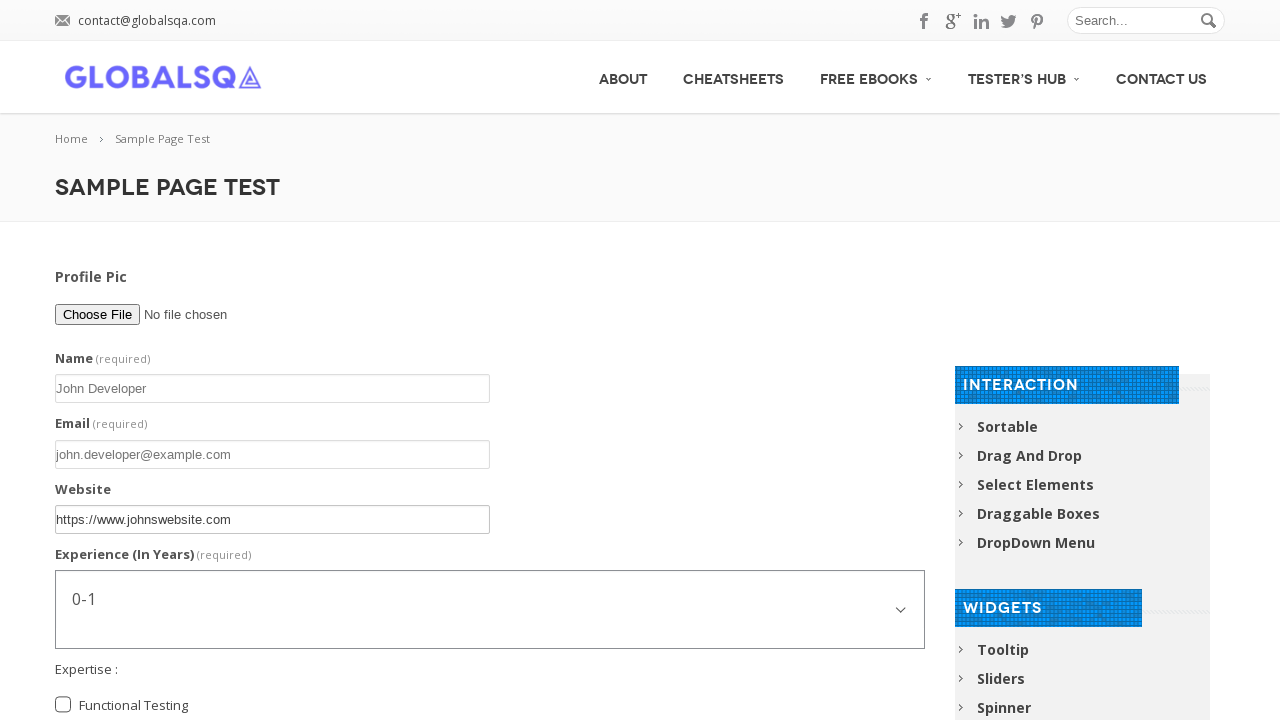

Selected '3-5' from experience dropdown on select[id*='-experienceinyears']
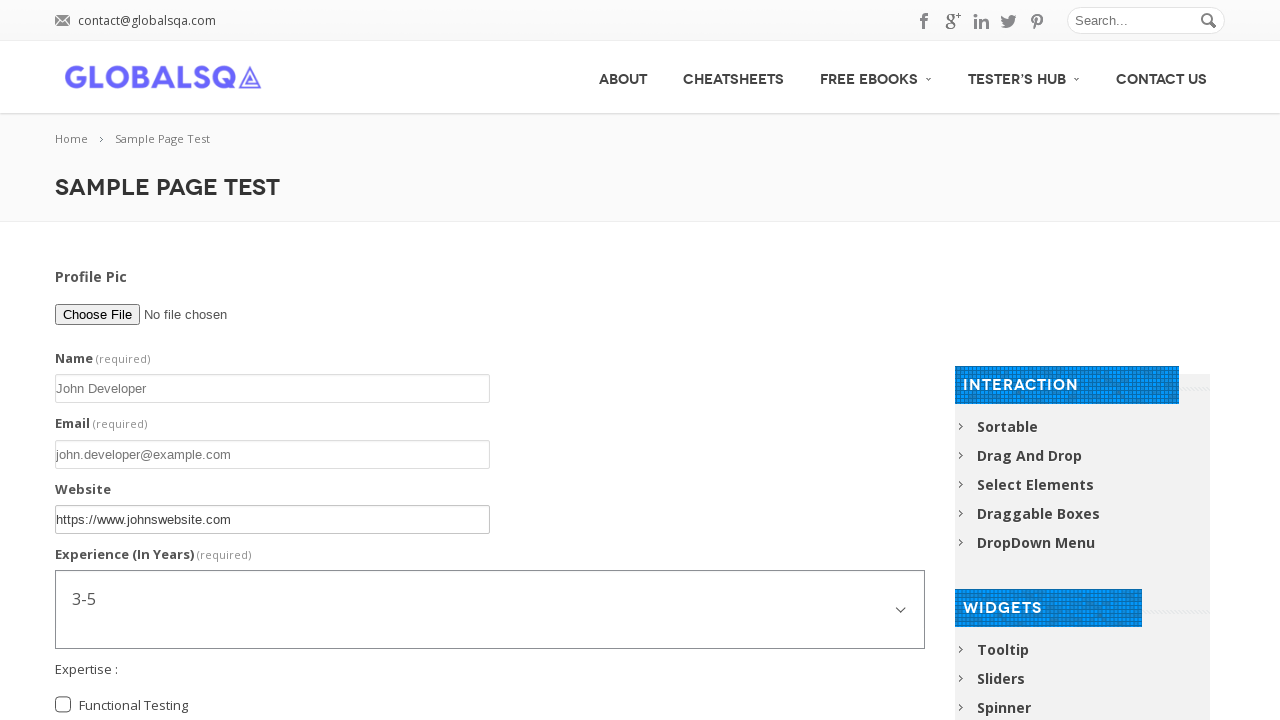

Clicked on 'Automation Testing' expertise checkbox at (63, 377) on input[value='Automation Testing']
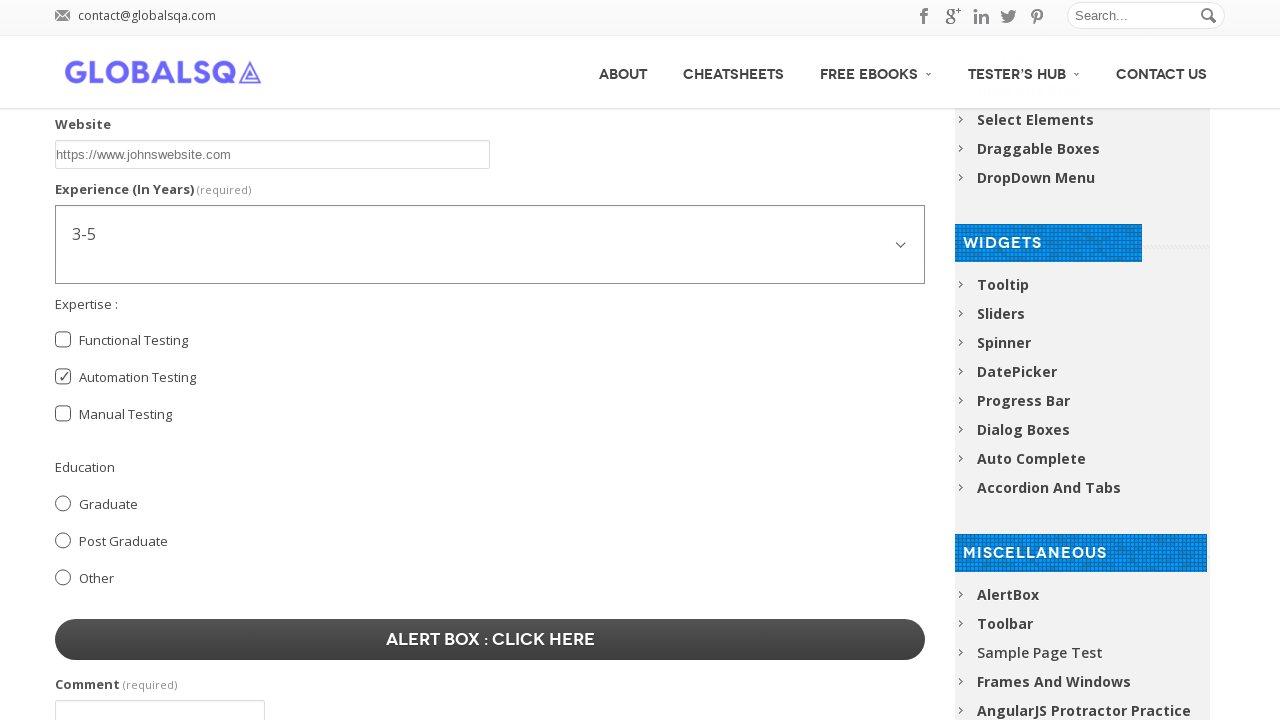

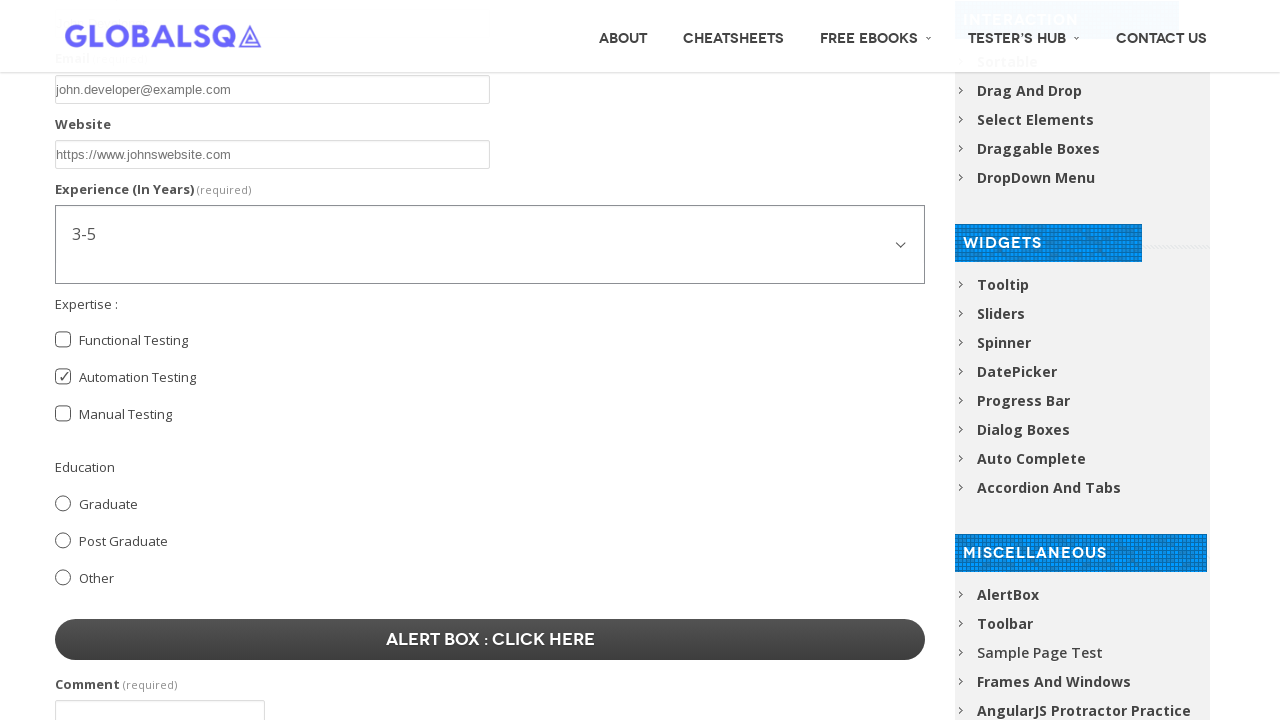